Tests the xtool.ru website by entering a URL into the input field and clicking the submit button to check pagerank/trust metrics

Starting URL: https://xtool.ru/

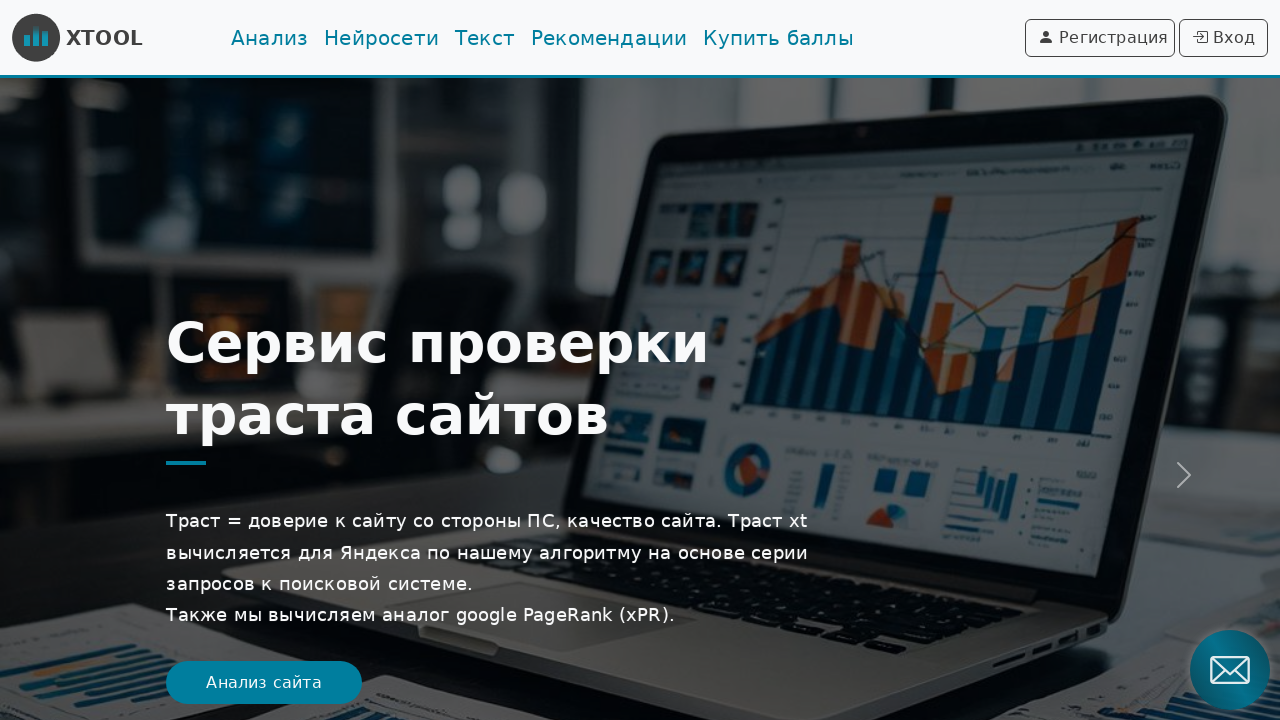

Set viewport size to 1876x1080
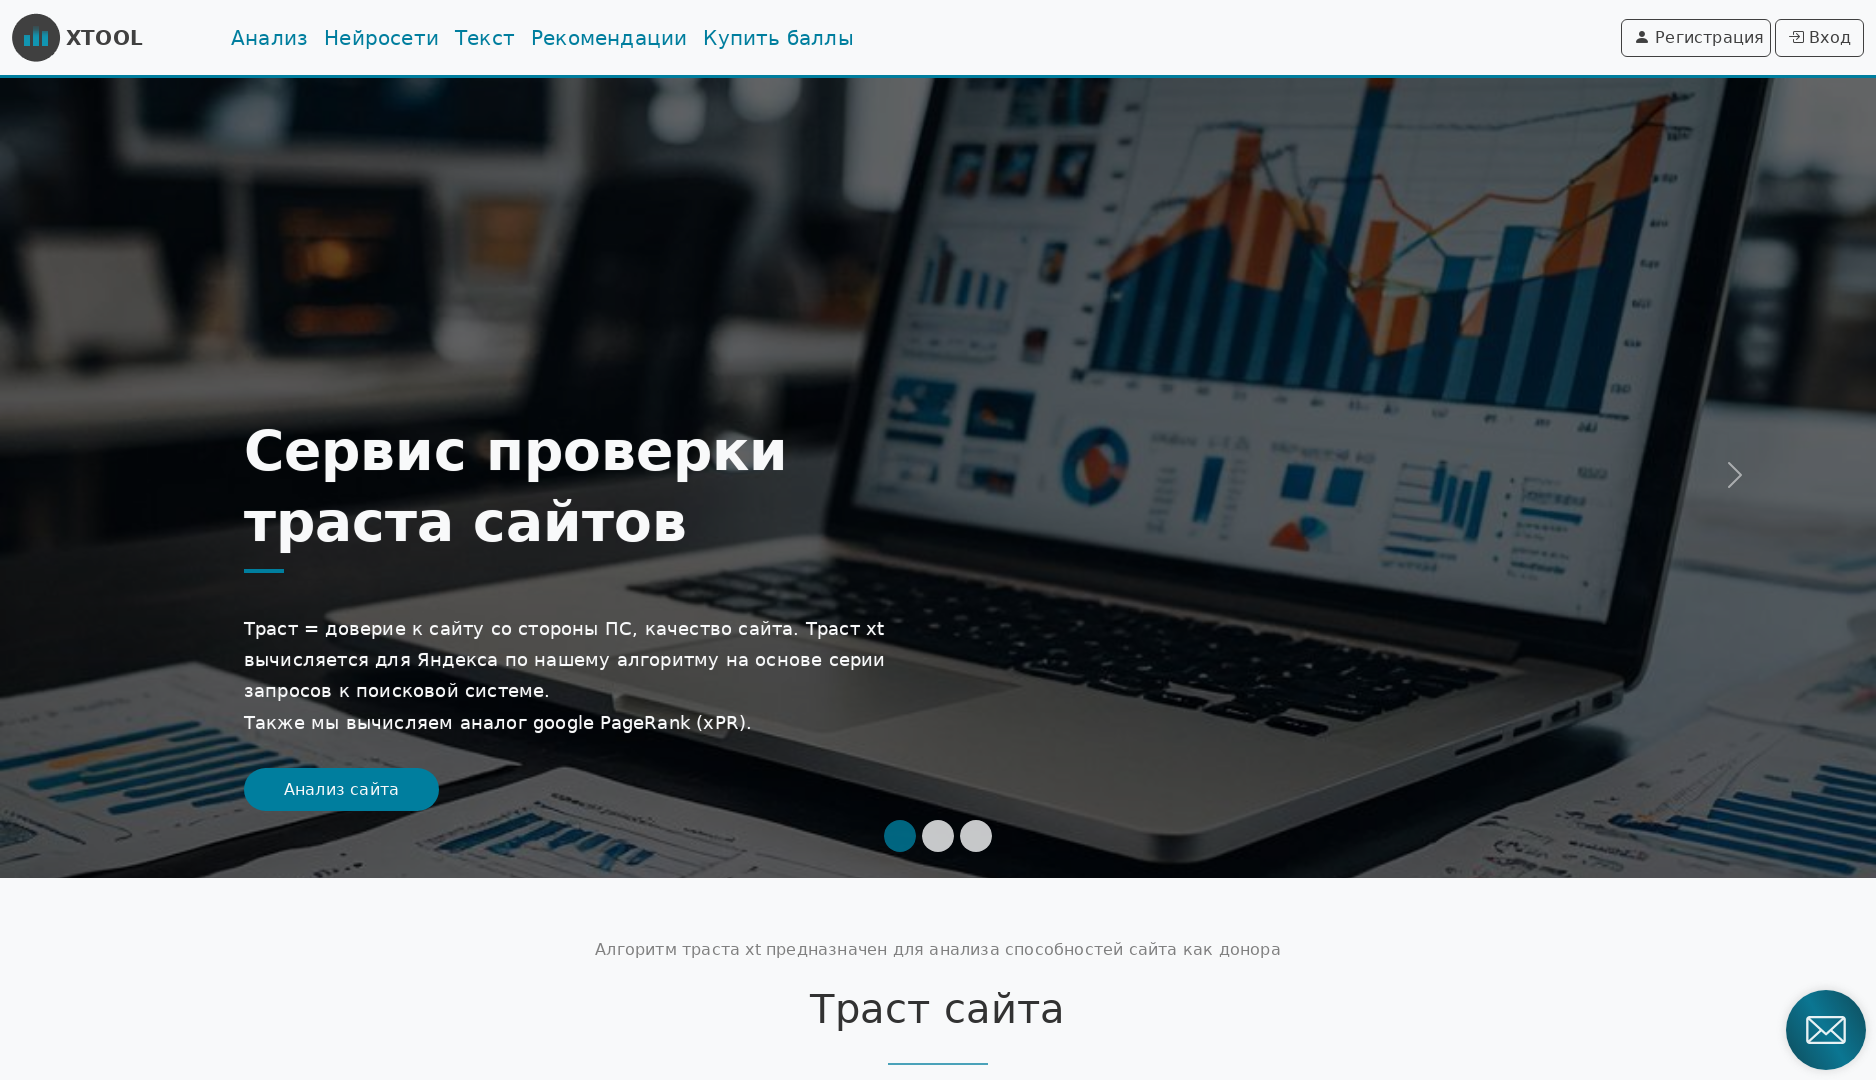

Clicked on URL input field at (857, 540) on xpath=//main/div/form/div/input
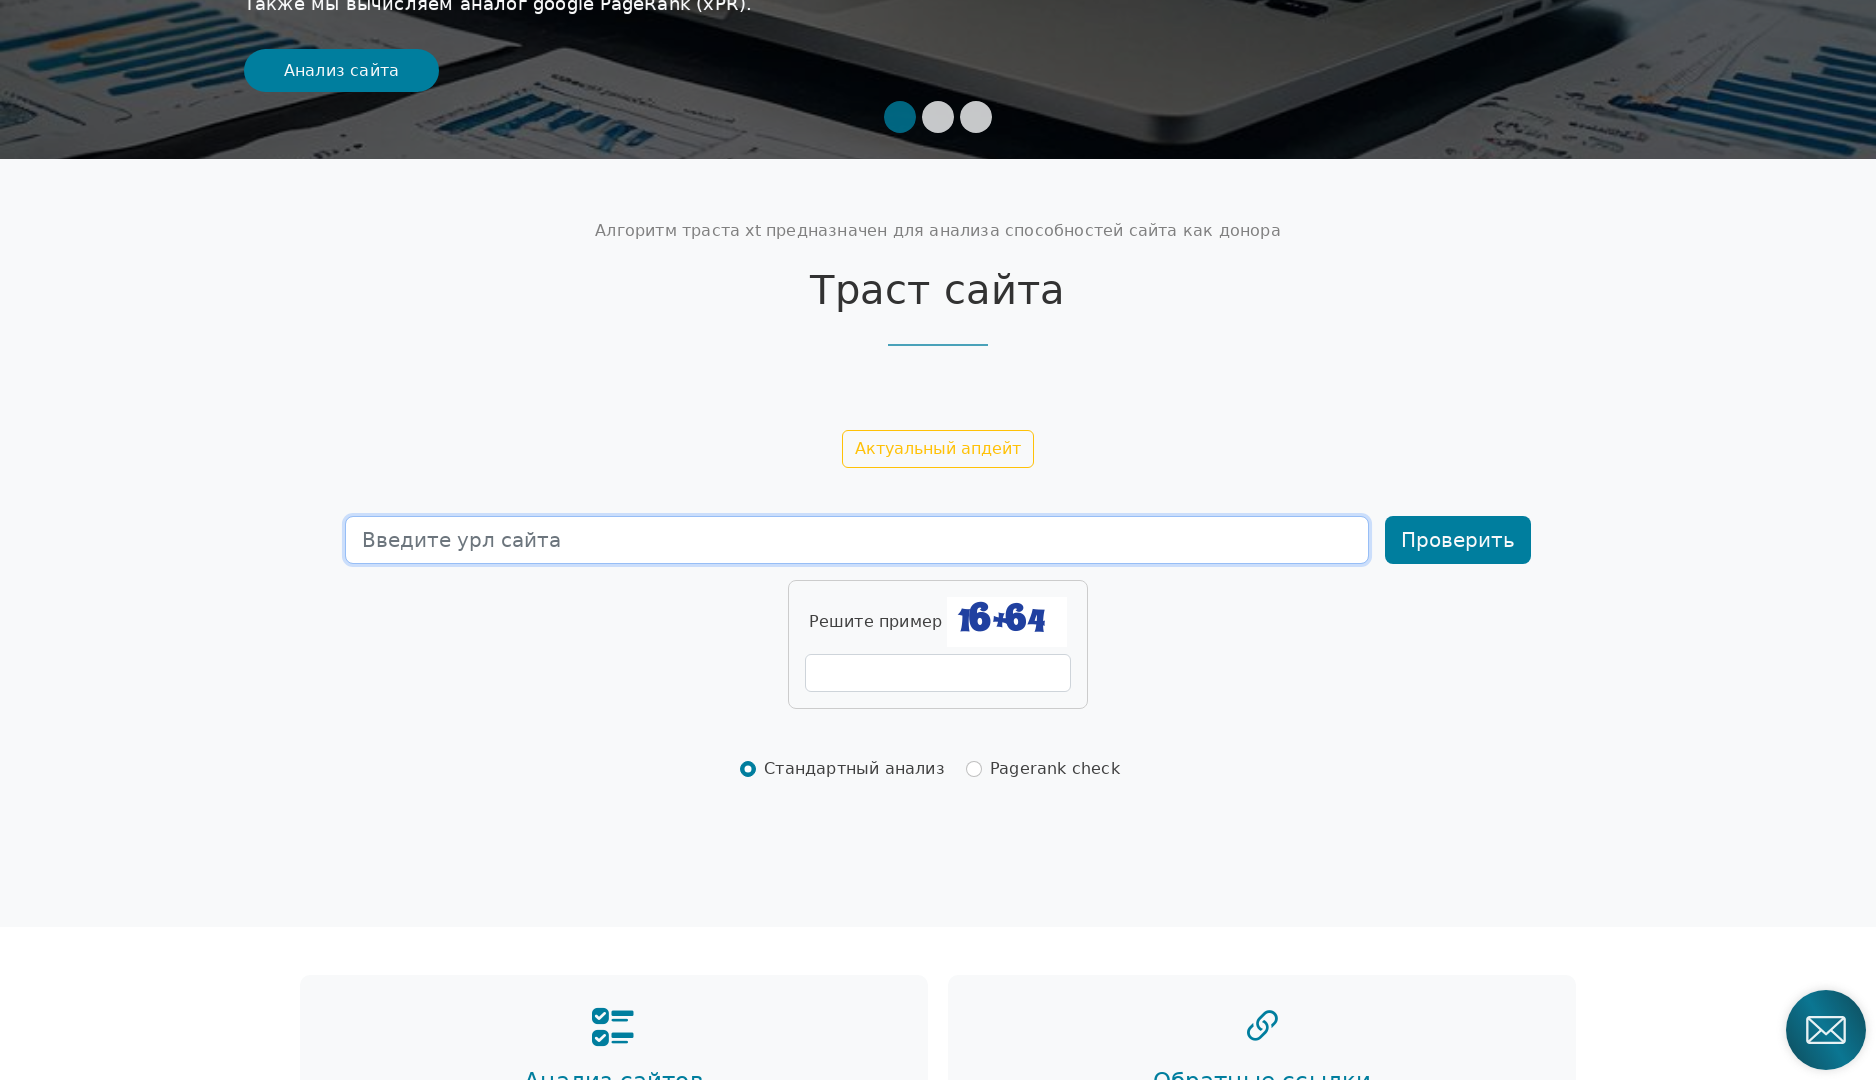

Entered URL 'https://www.tune-it.ru/' into the input field on xpath=//main/div/form/div/input
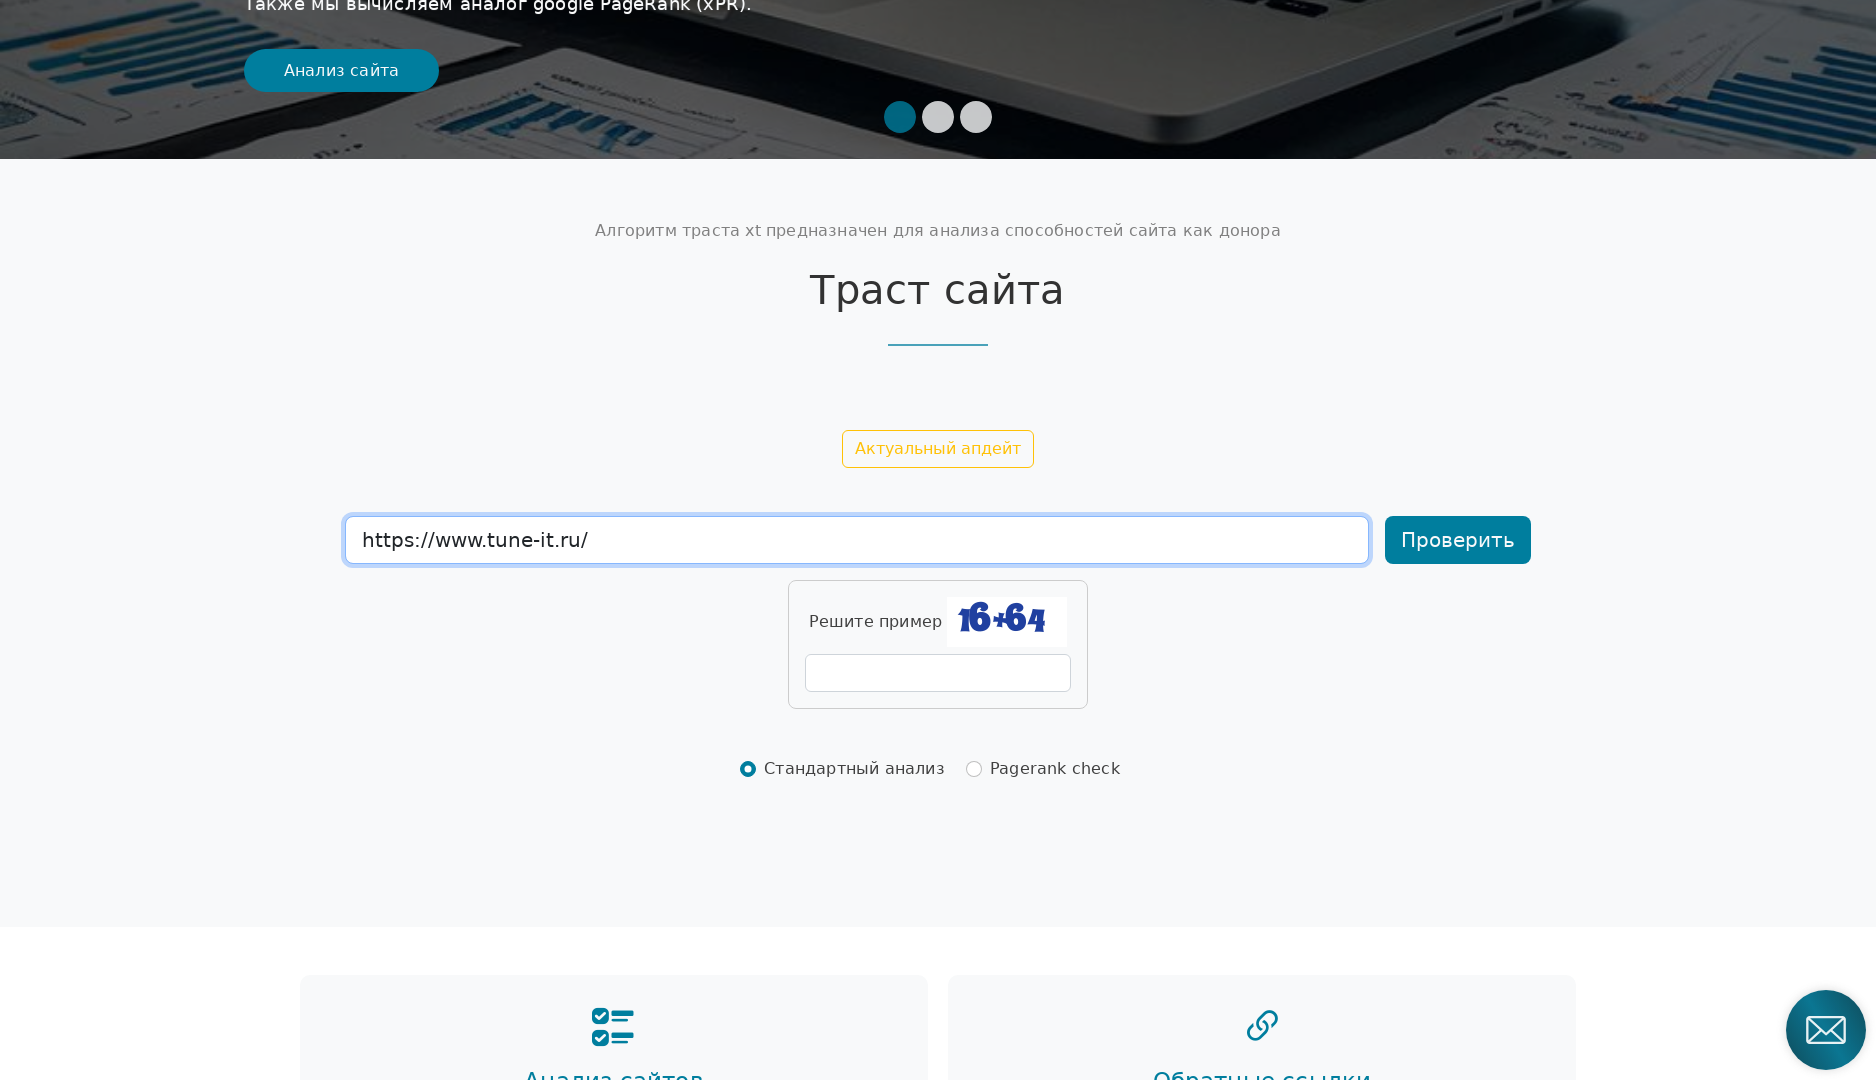

Clicked submit button to check pagerank/trust metrics at (1458, 540) on xpath=//main/div/form/div/button
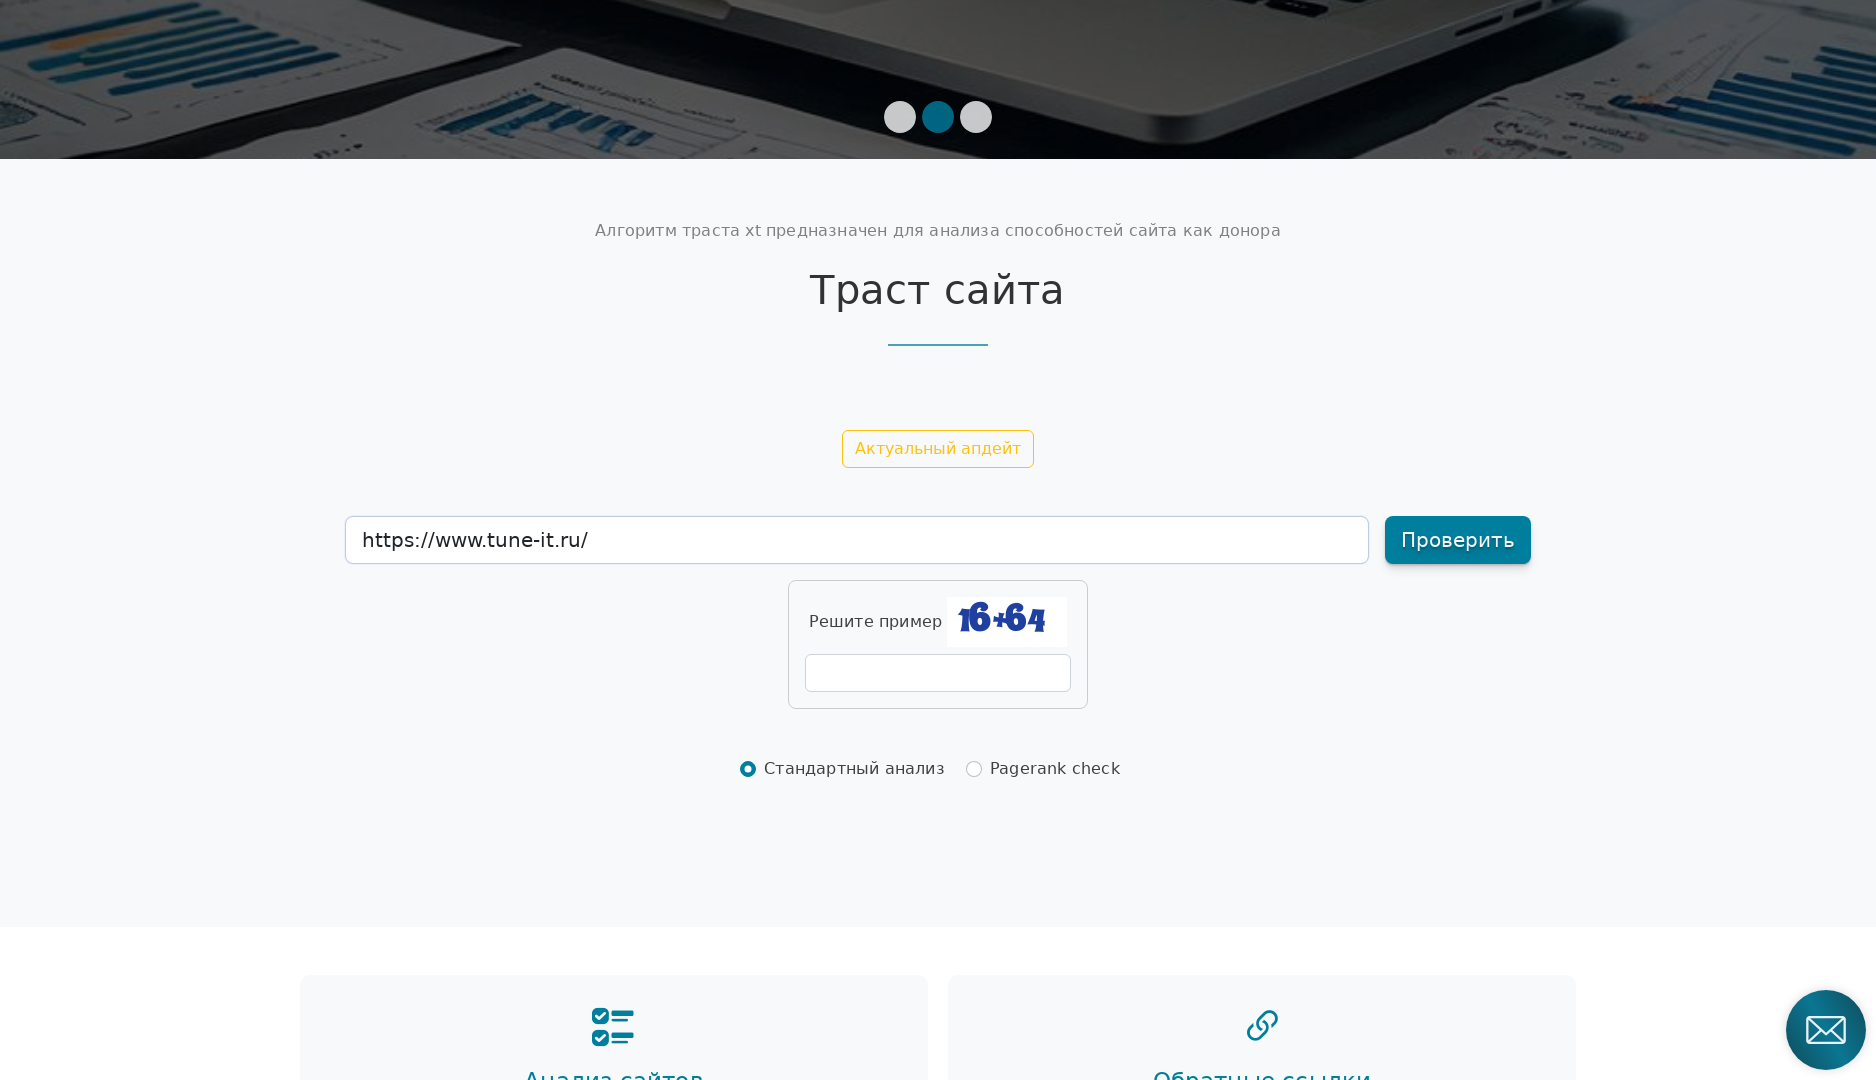

Waited for pagerank/trust results to load
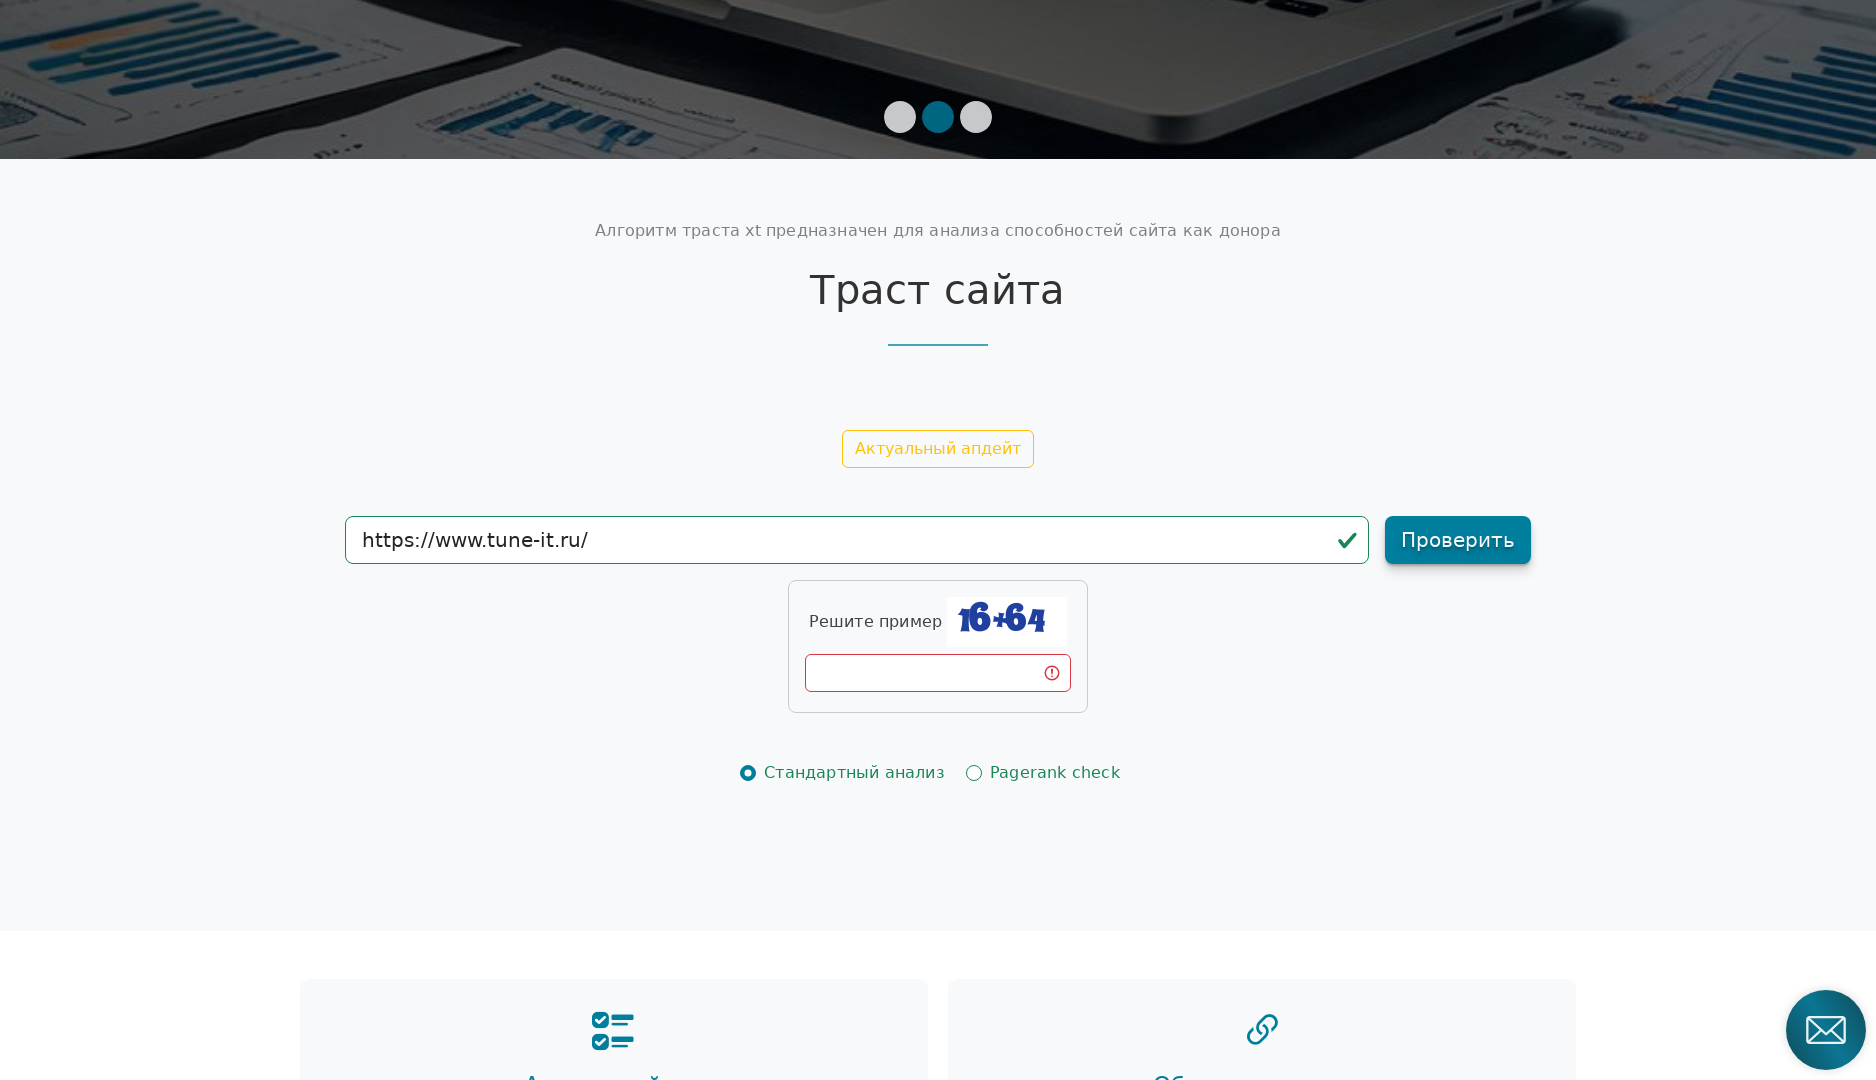

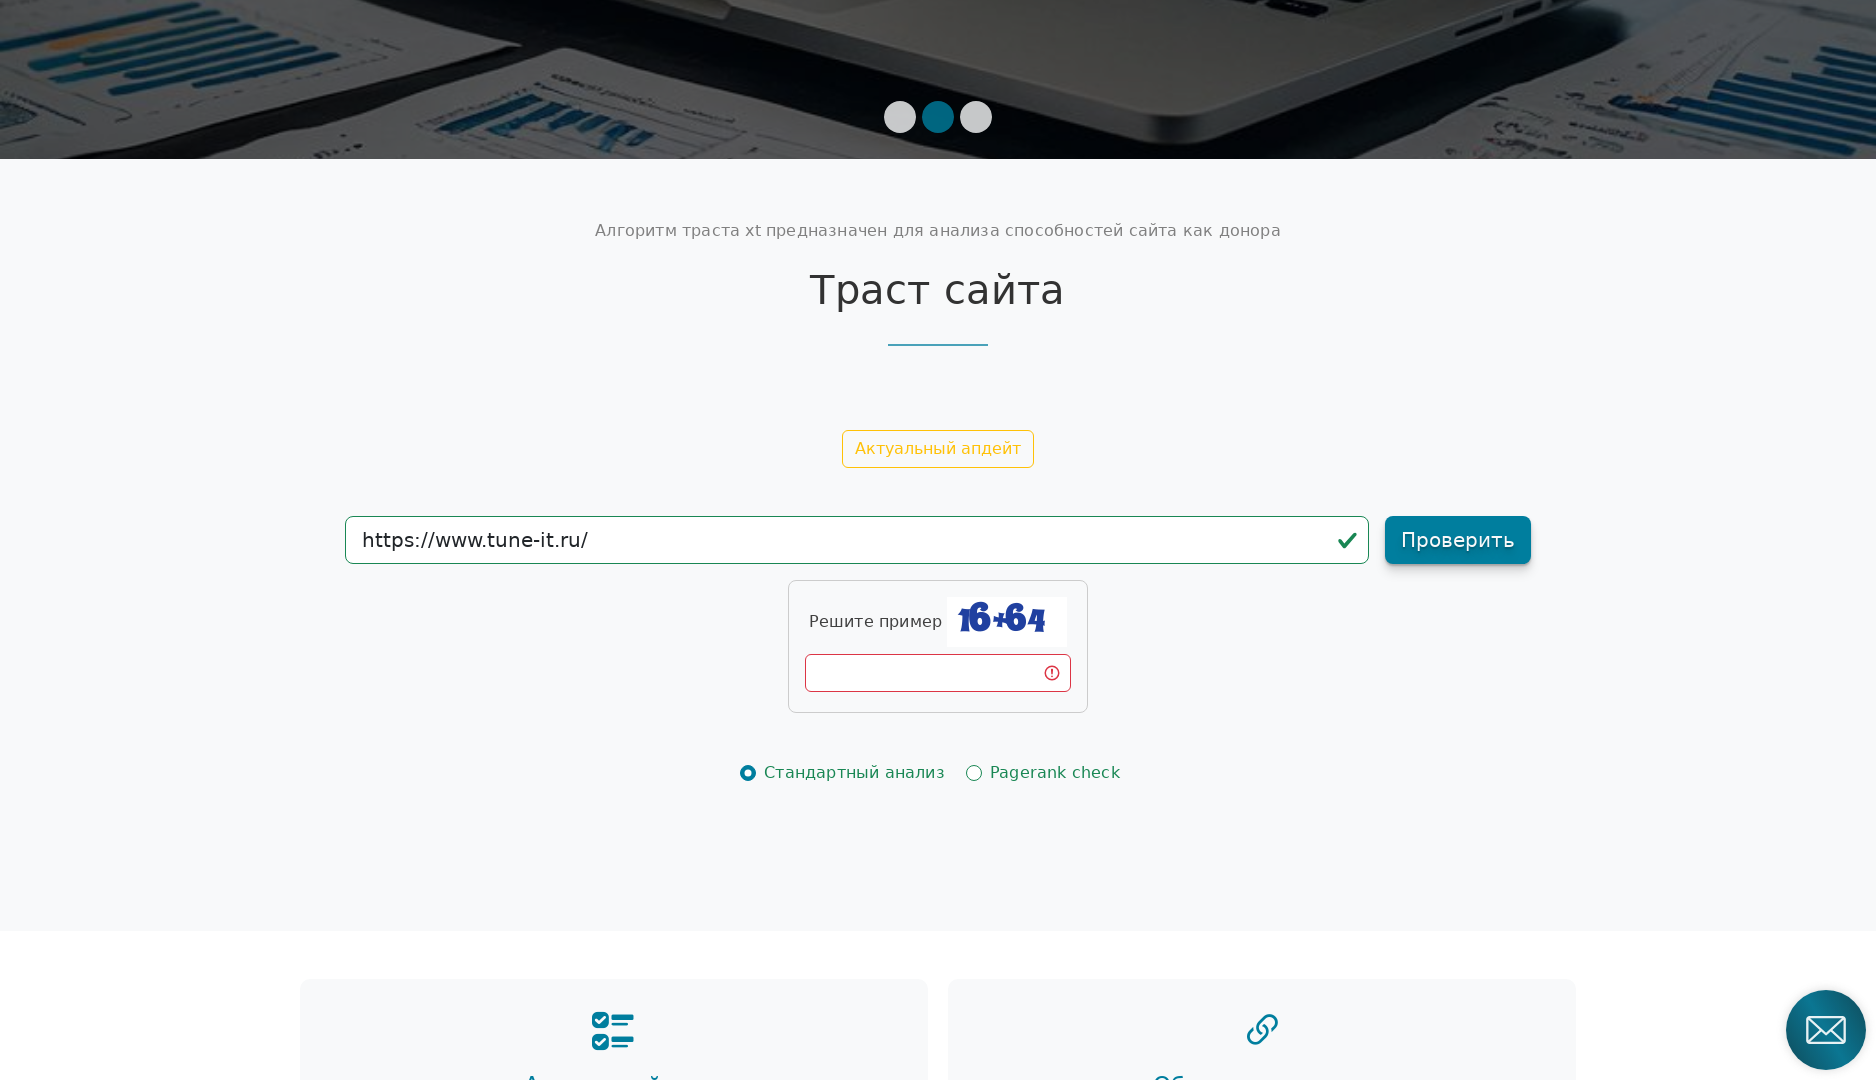